Tests table manipulation by deleting rows via checkboxes and adding a new row with company, contact, and city information

Starting URL: https://savkk.github.io/selenium-practice/

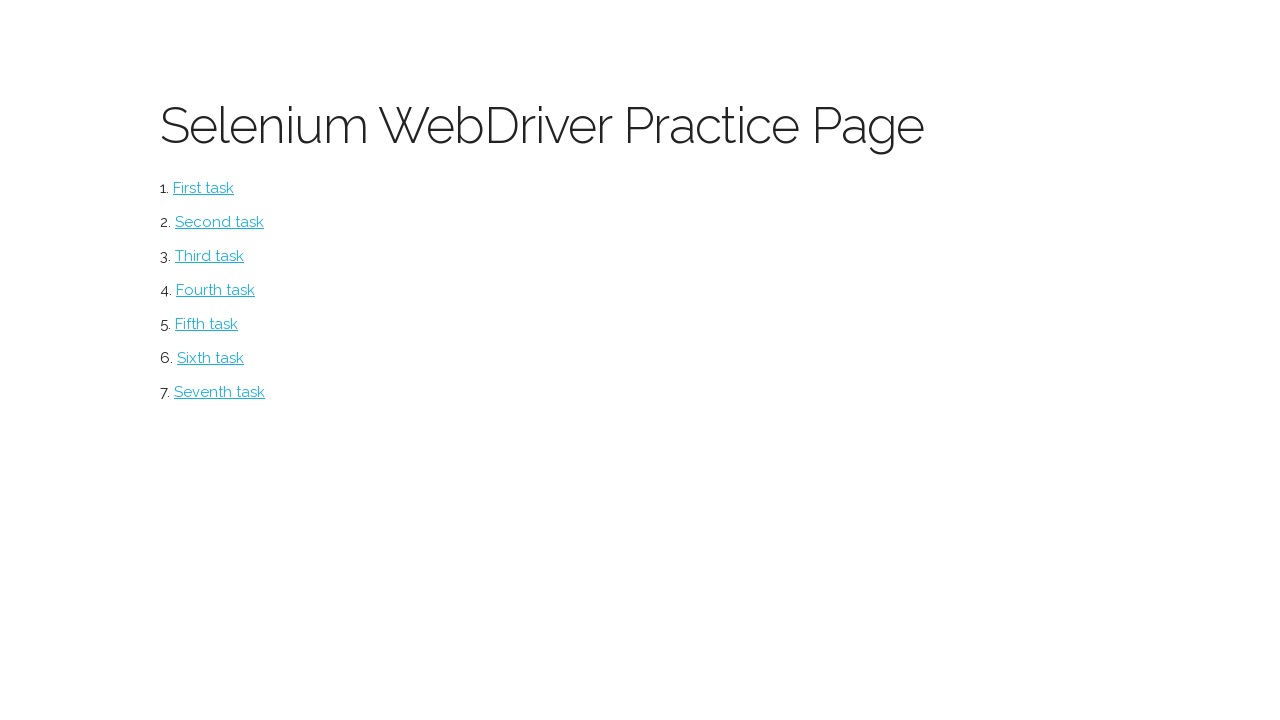

Clicked on Table menu item at (220, 392) on #table
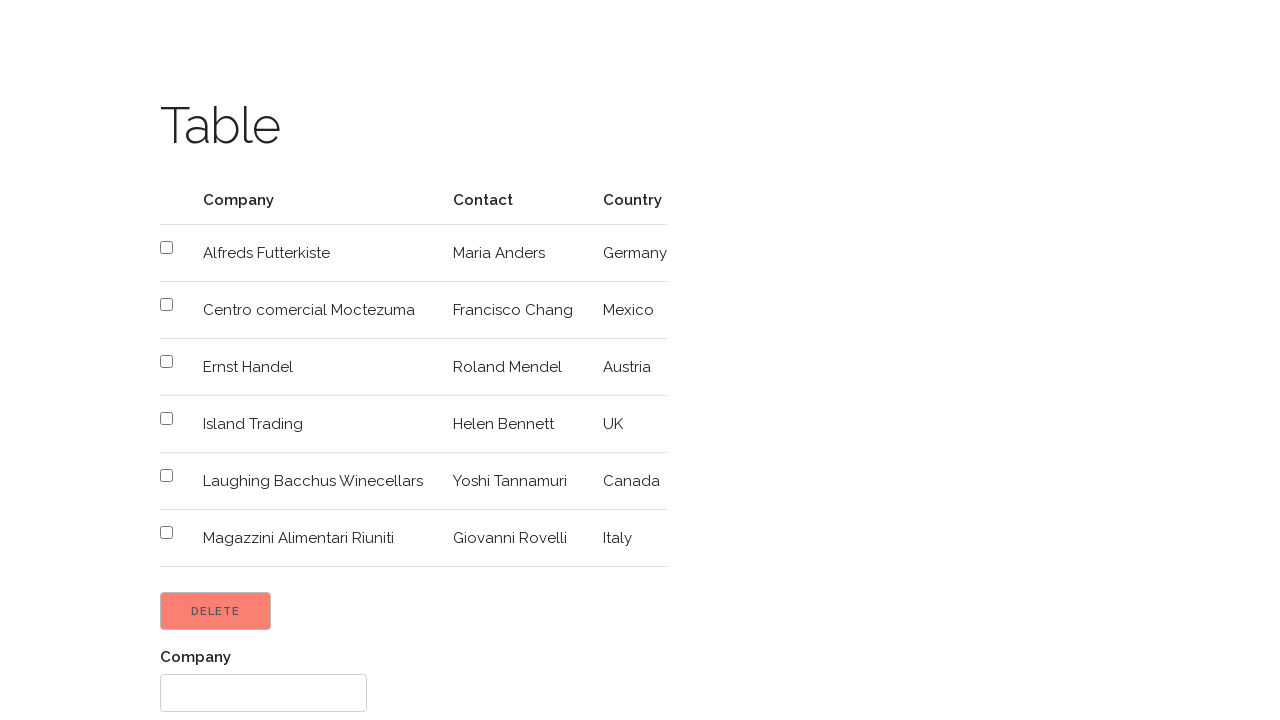

Selected checkbox for row 2 at (166, 248) on tr:nth-child(2) td input[type='checkbox']
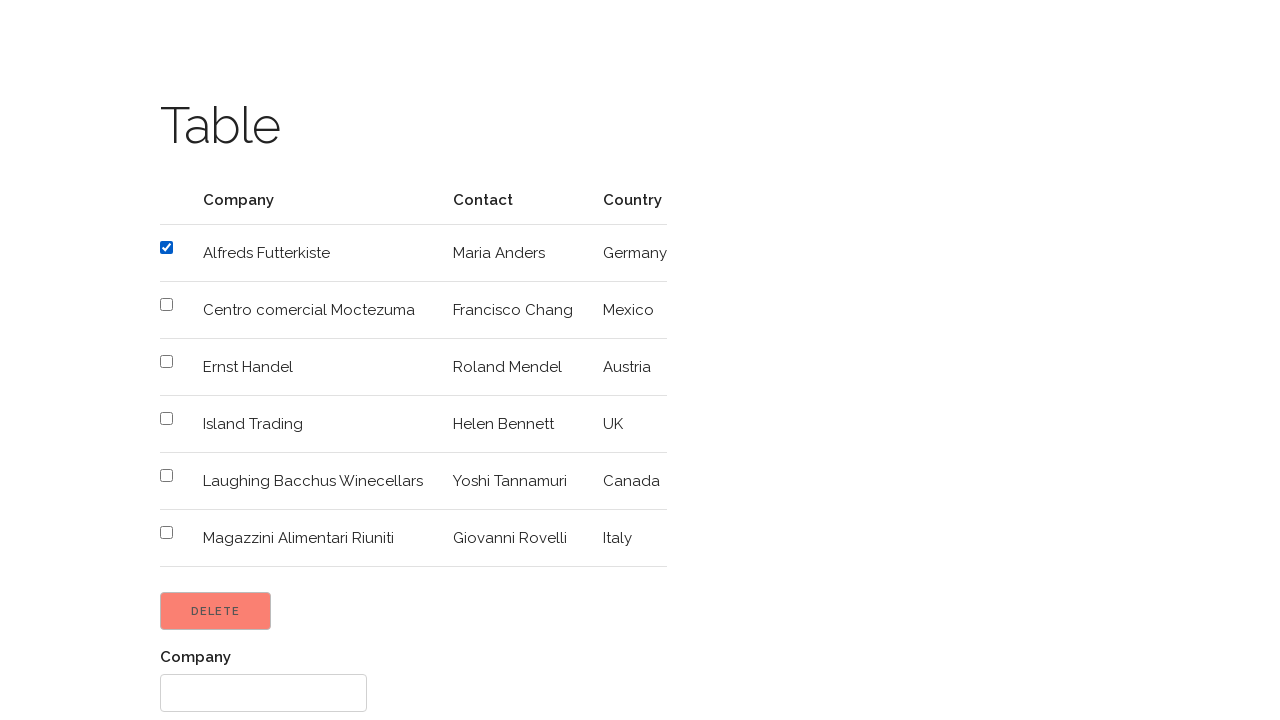

Selected checkbox for row 5 at (166, 418) on tr:nth-child(5) td input[type='checkbox']
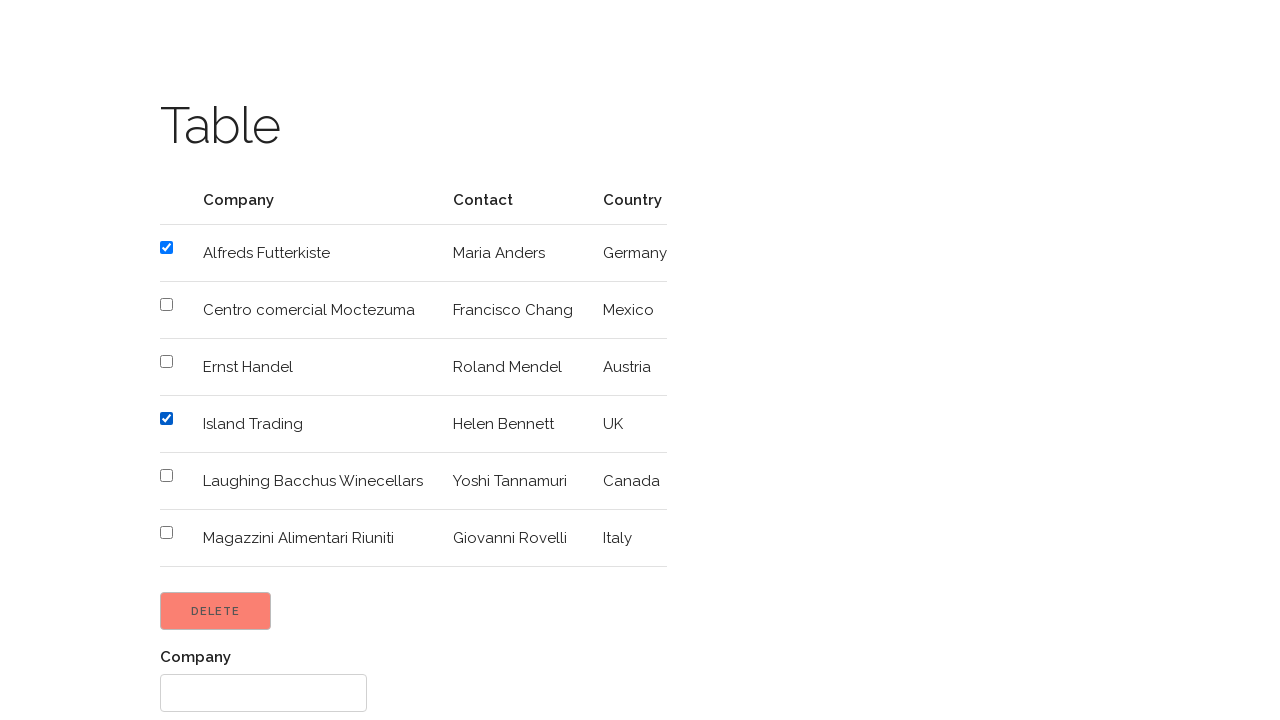

Clicked Delete button to remove selected rows at (216, 611) on input[type='button'][value='Delete']
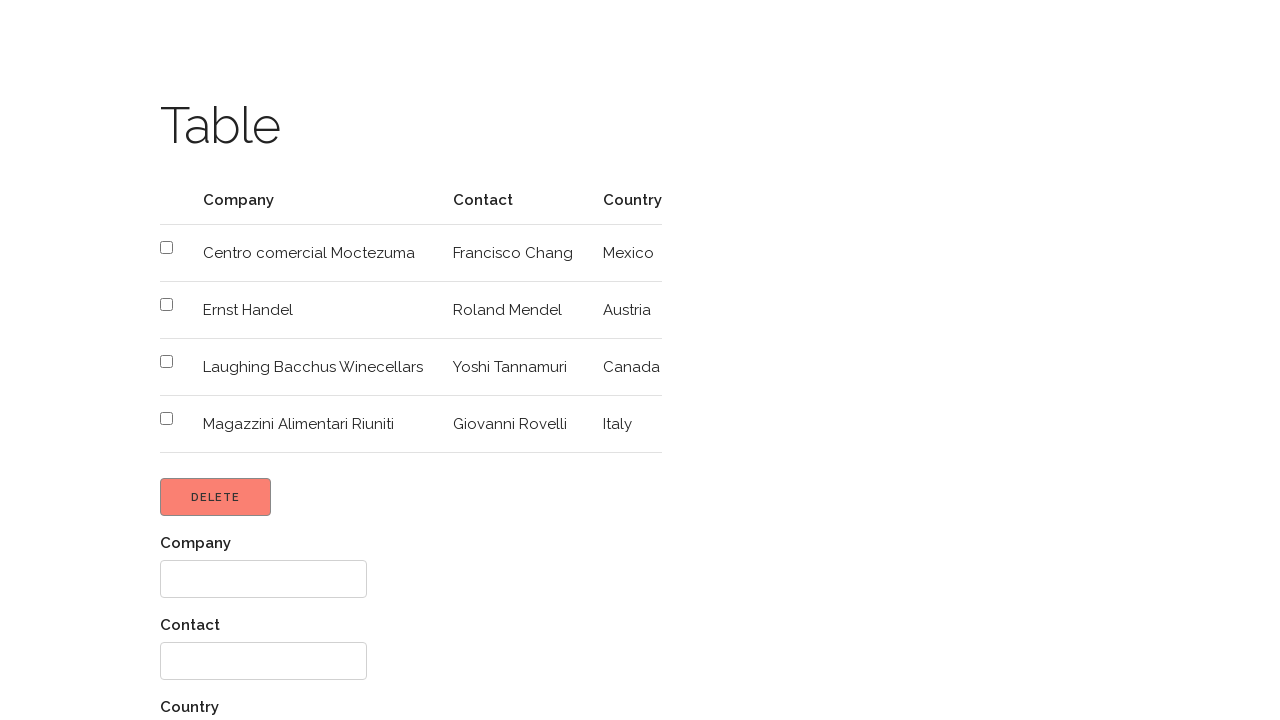

Entered 'Coca-Cola' as company name on div:nth-child(1) input[type='text']
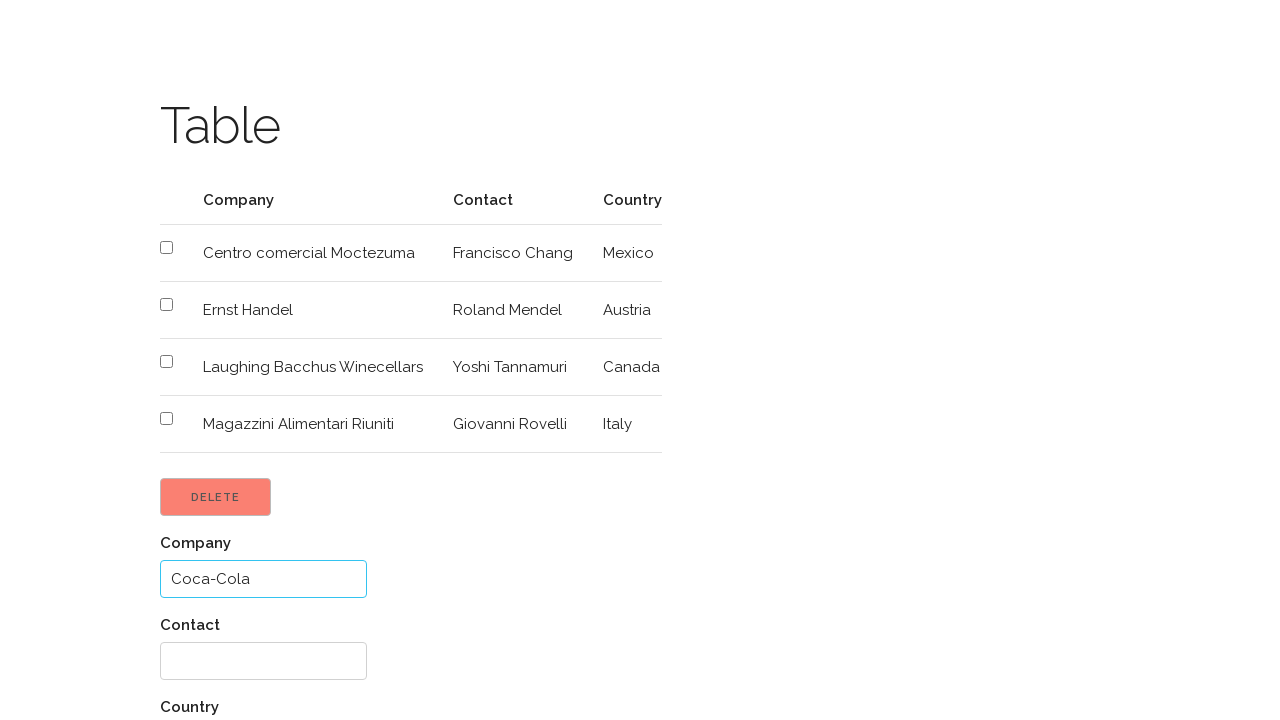

Entered 'Petya Petyvich' as contact name on div:nth-child(2) input[type='text']
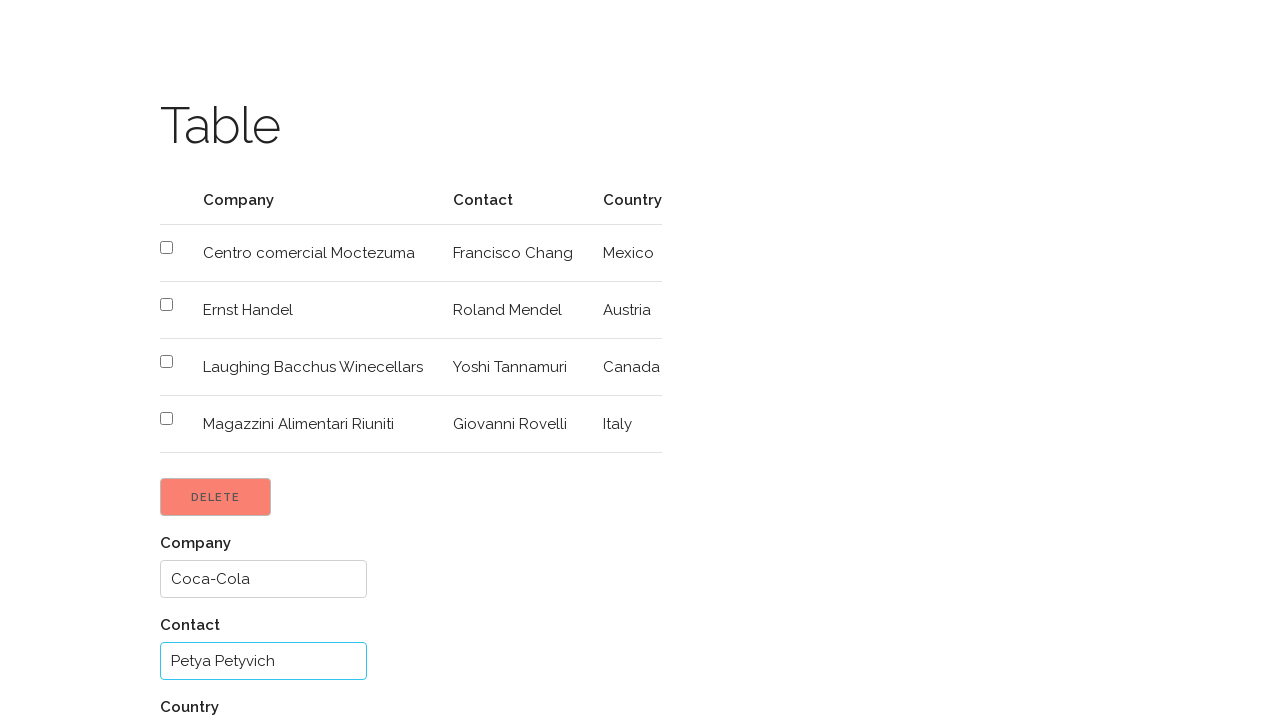

Entered 'LA' as city on div:nth-child(3) input[type='text']
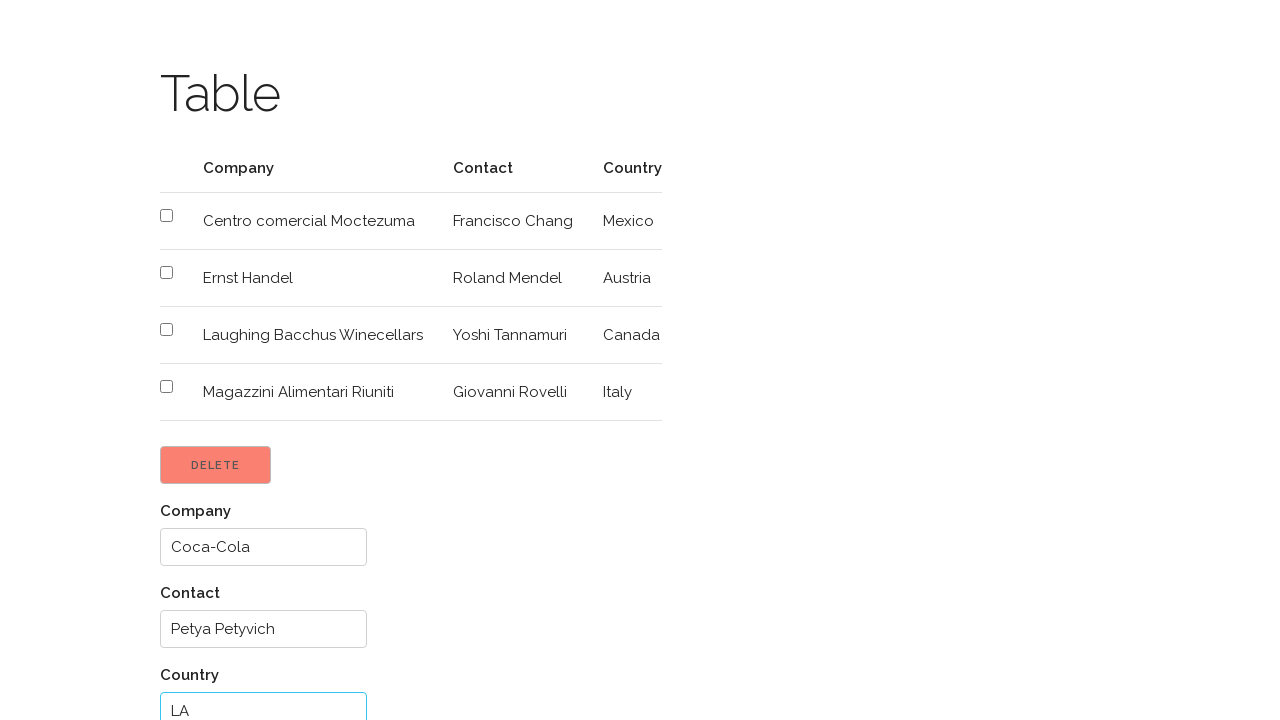

Clicked Add button to add new row to table at (204, 661) on input[type='button'][value='Add']
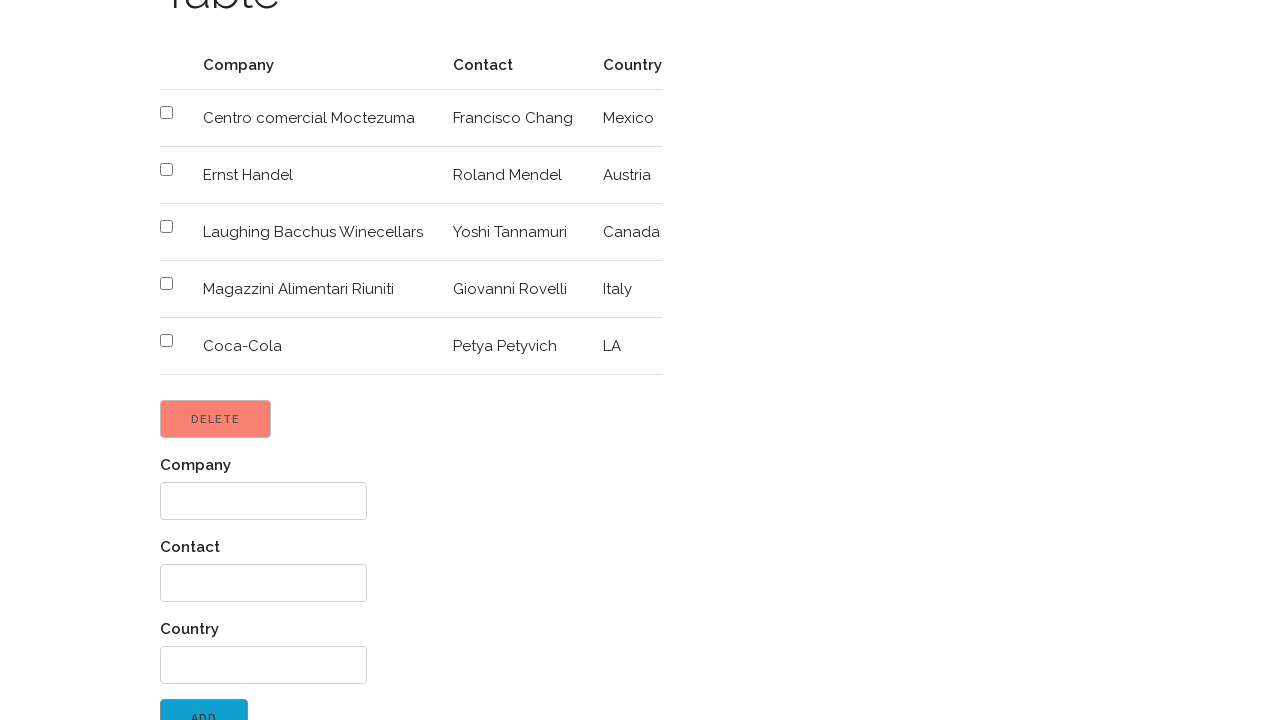

Clicked 'Return to menu' link to exit table page at (243, 703) on a:has-text('Great! Return to menu')
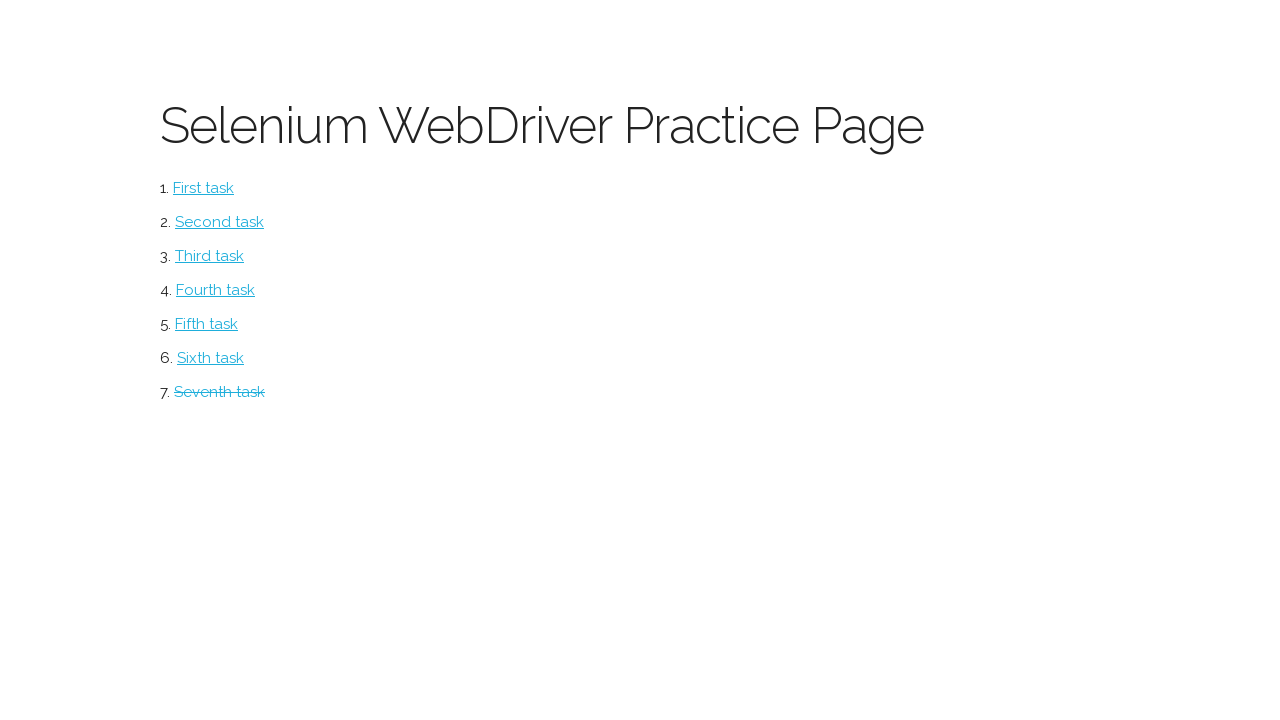

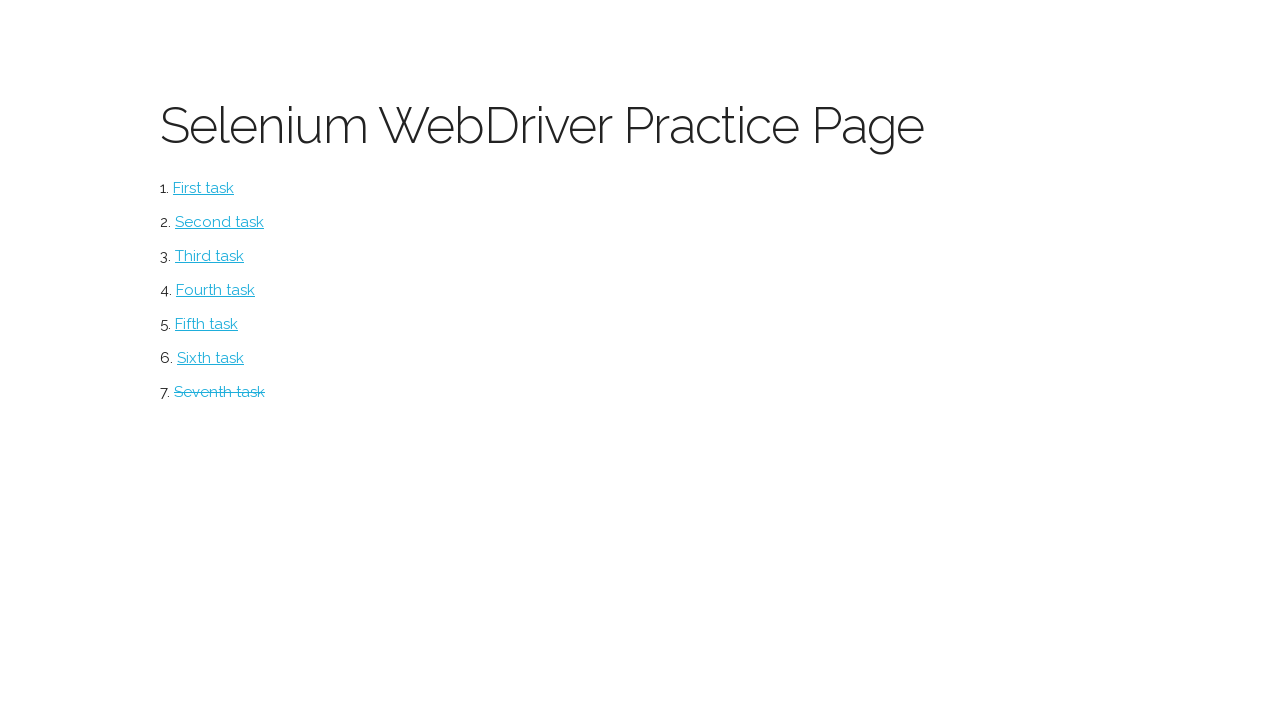